Tests clicking a load button and verifying that a welcome message appears on an unstable load demo site

Starting URL: https://victoretc.github.io/waitSeleniumexample/

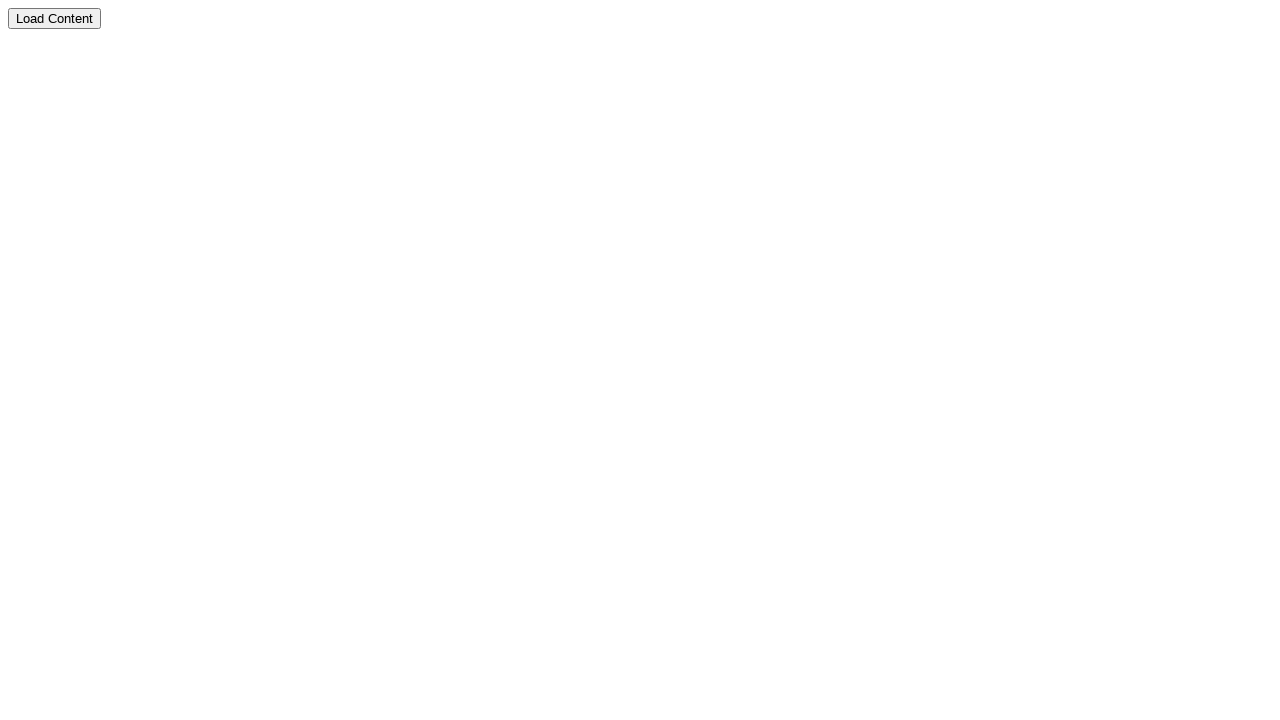

Navigated to unstable load demo site
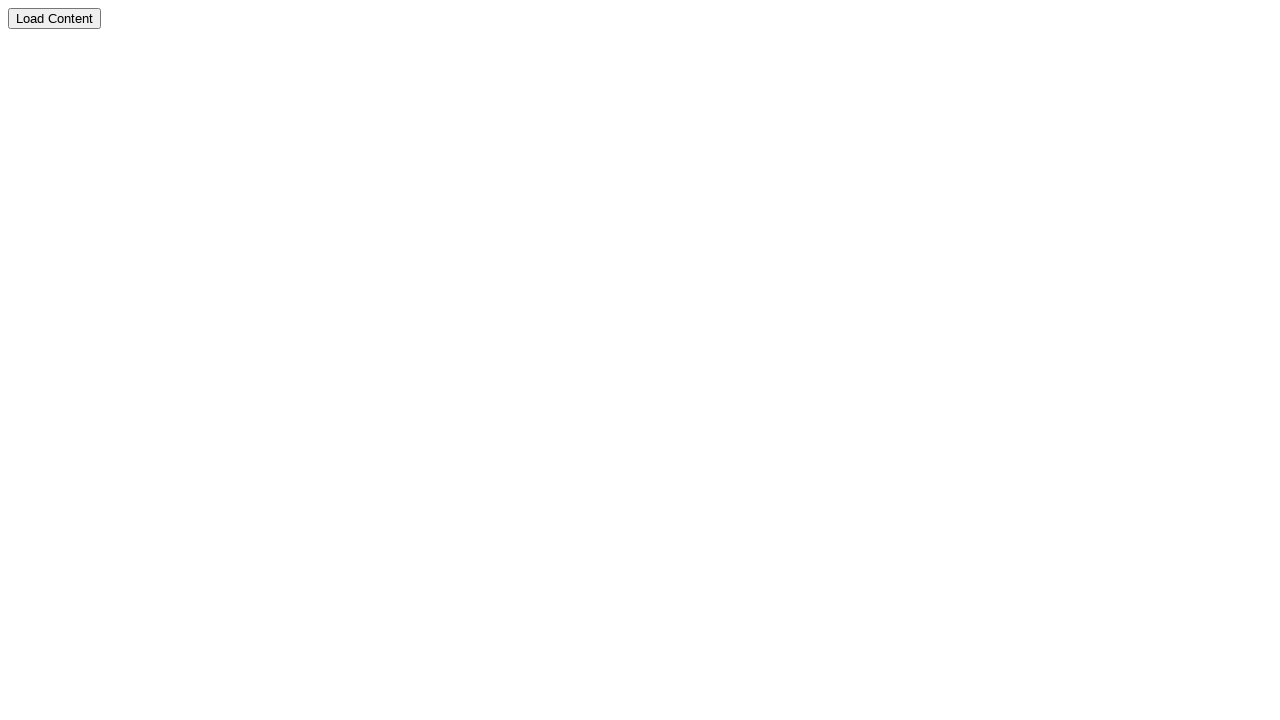

Clicked load button at (54, 18) on xpath=//button
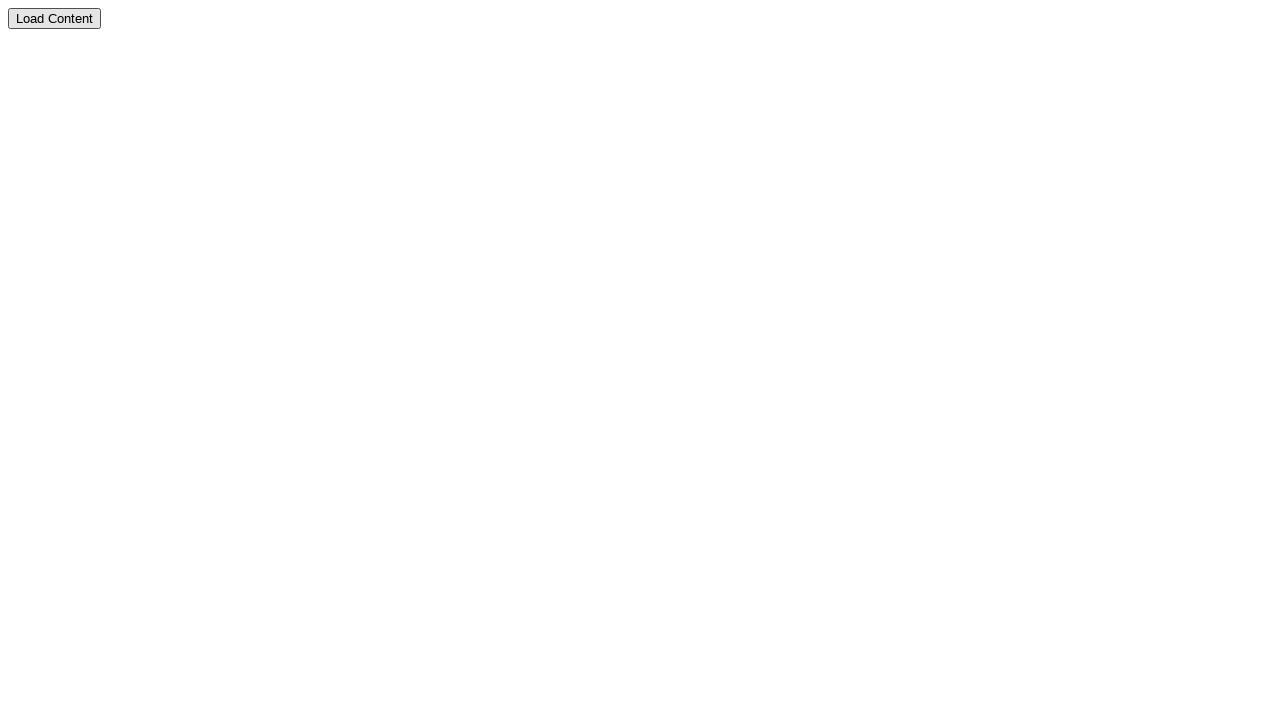

Located welcome message element
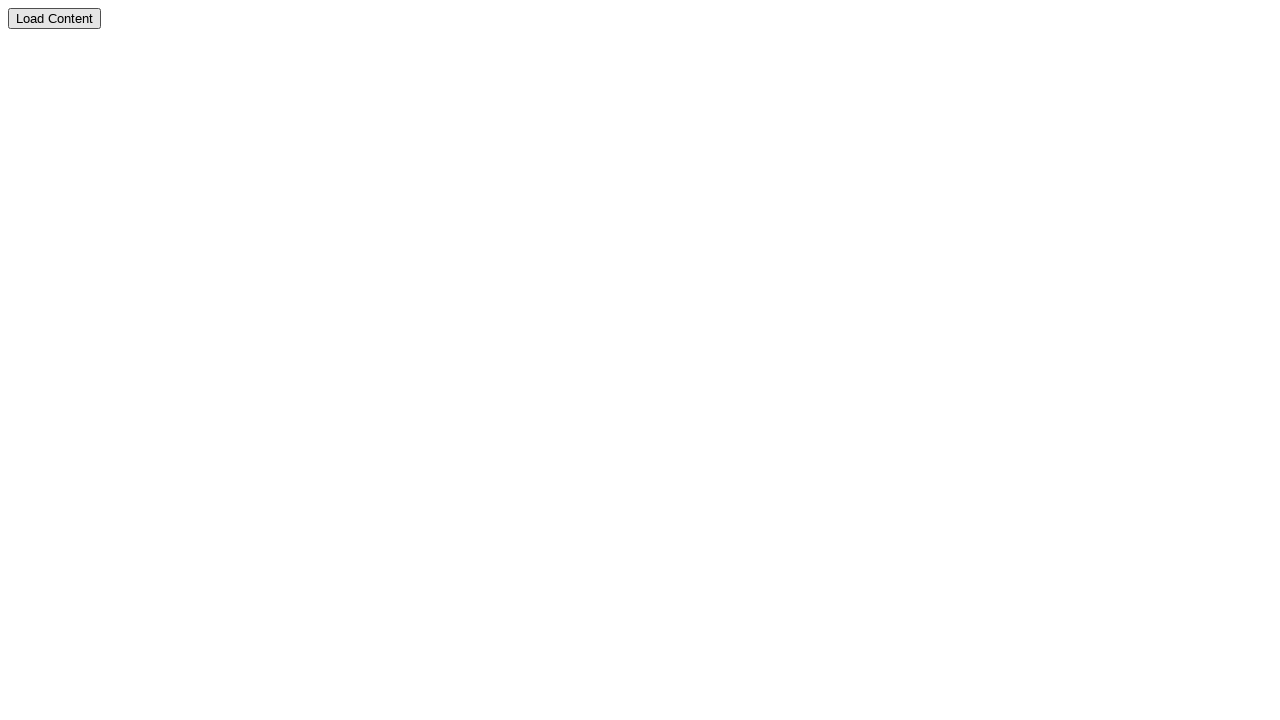

Verified welcome message text is correct
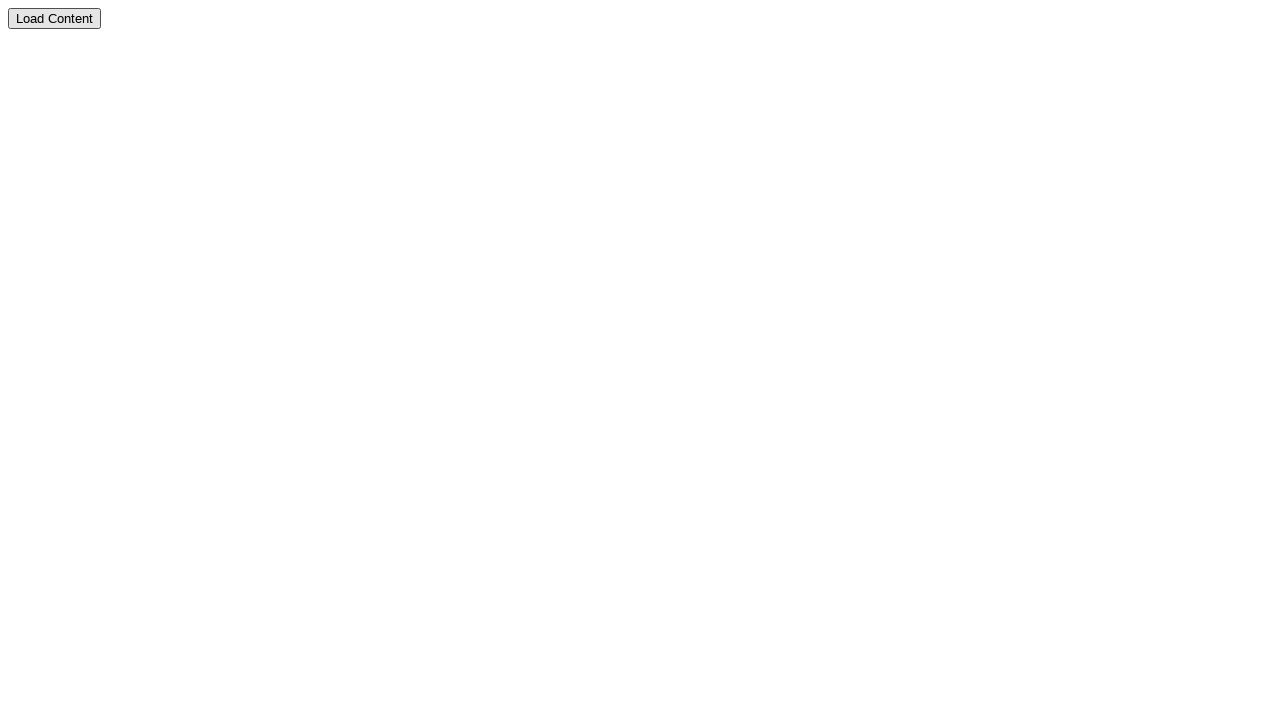

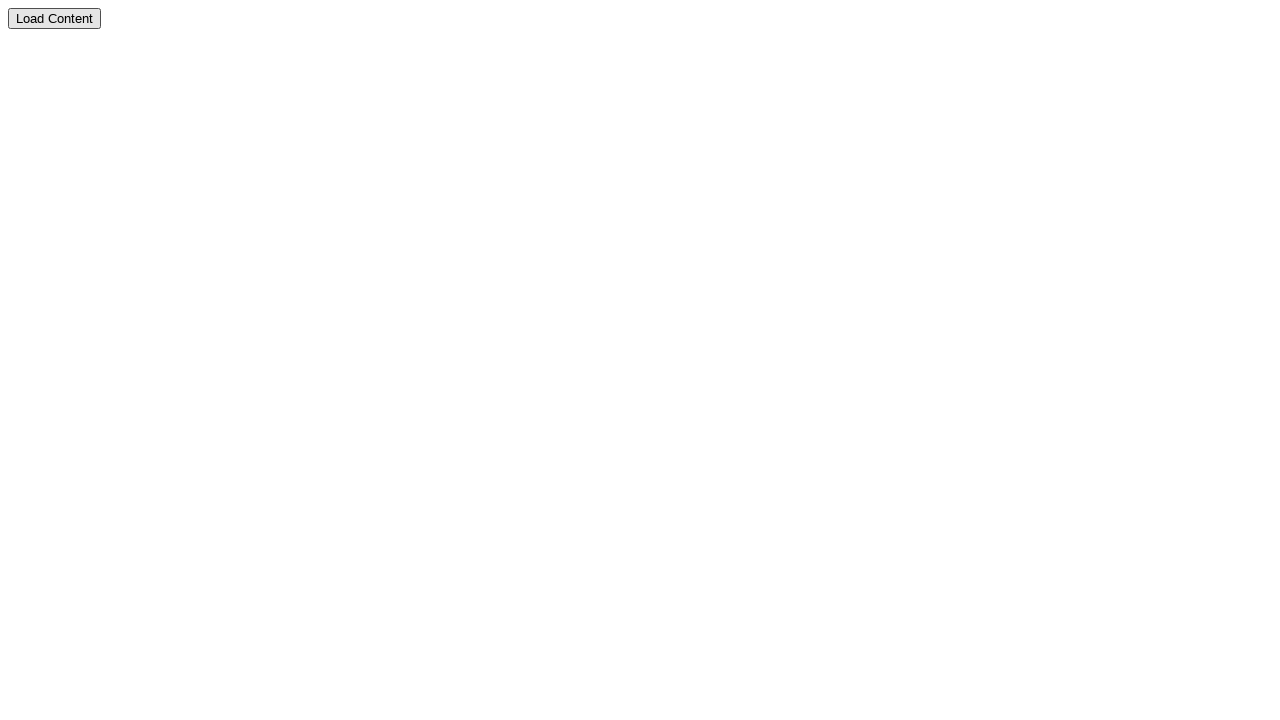